Tests a web form submission similar to Test1 but with different expected result verification

Starting URL: https://www.selenium.dev/selenium/web/web-form.html

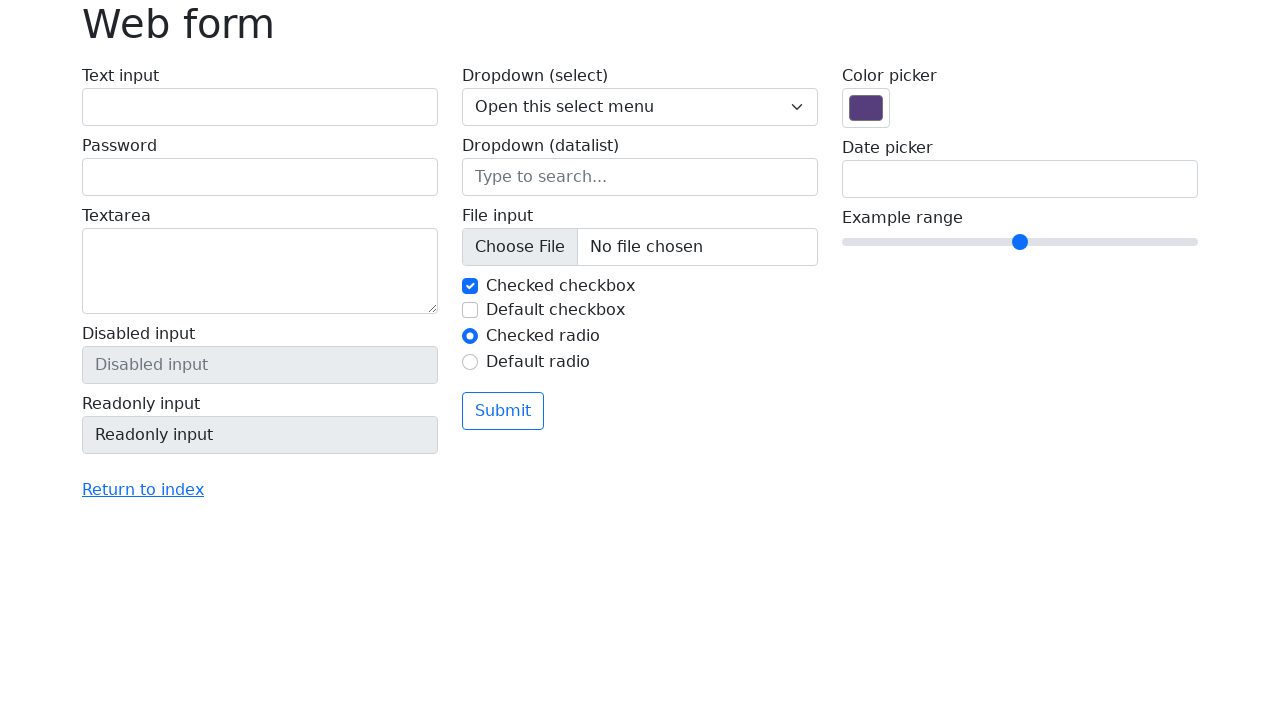

Filled text input field with 'Selenium' on input[name='my-text']
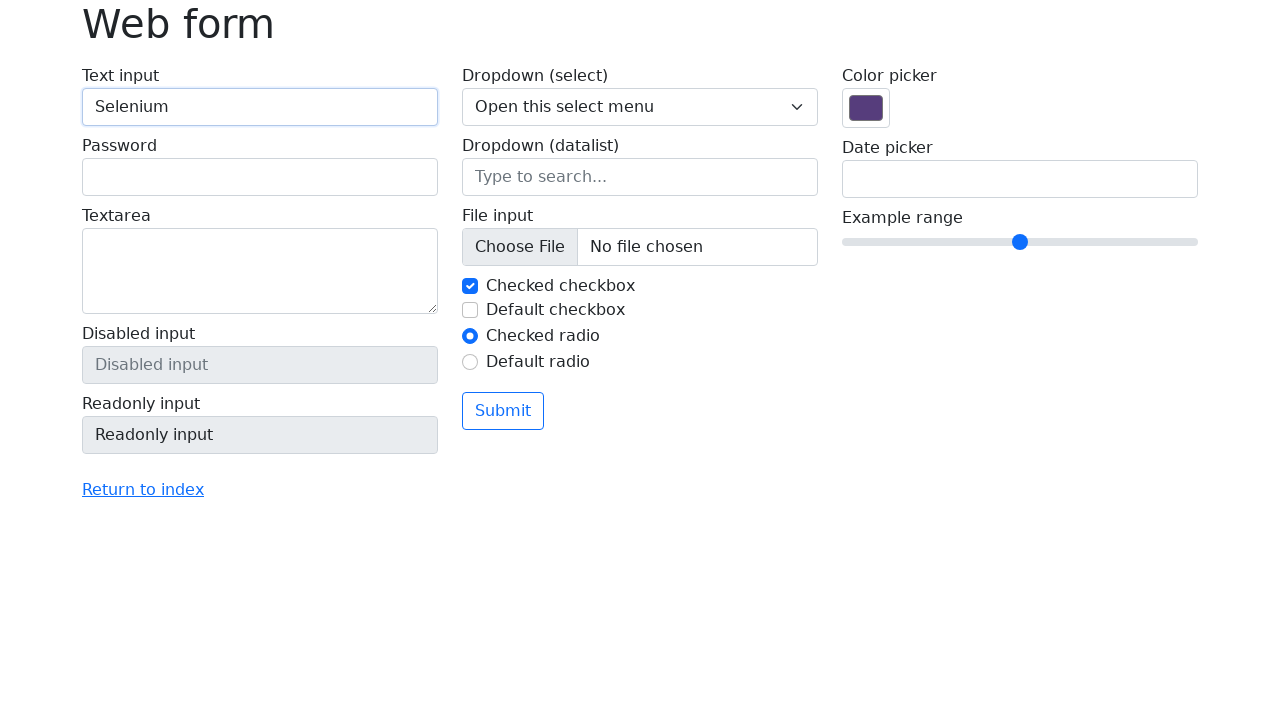

Clicked submit button on web form at (503, 411) on button
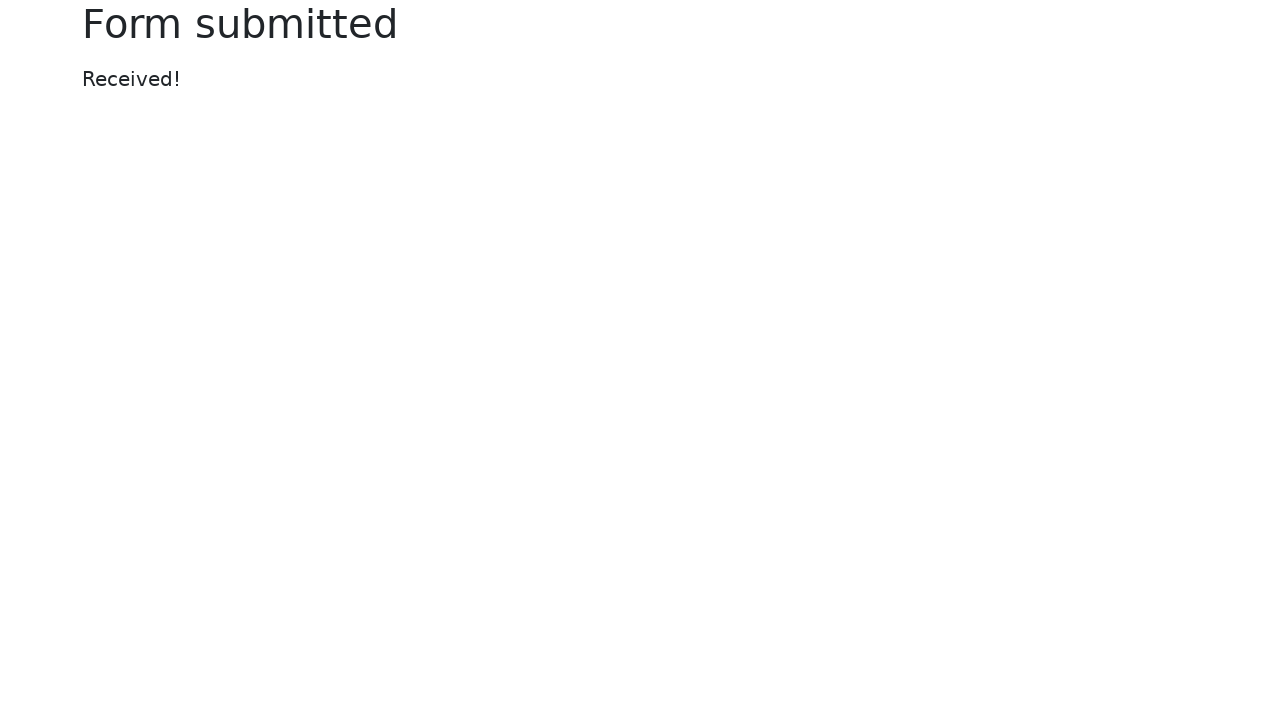

Message element appeared after form submission
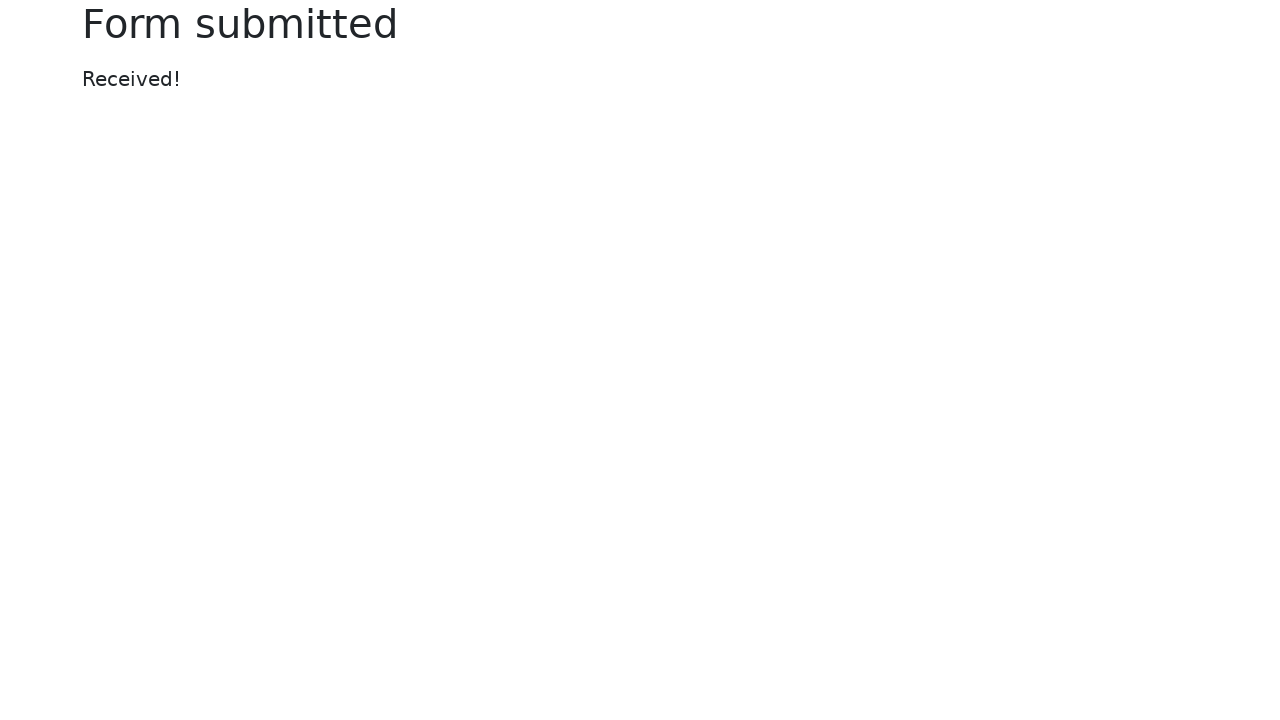

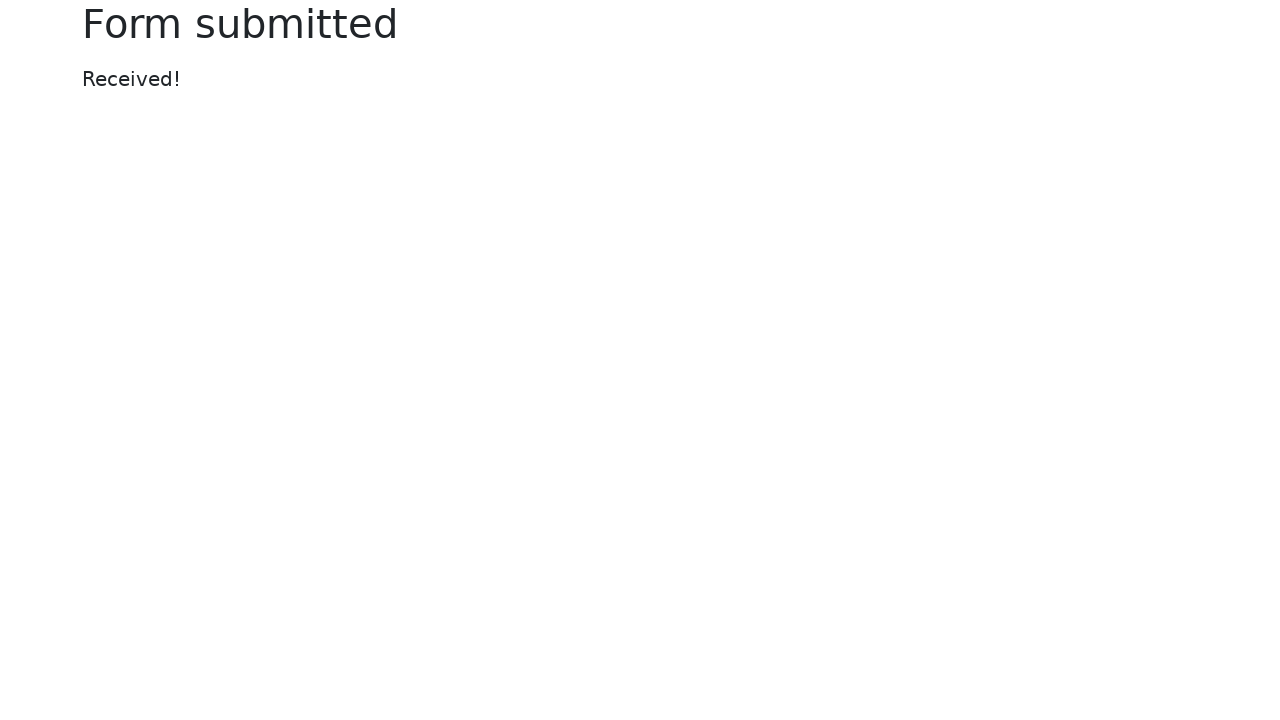